Tests bus ticket booking search functionality by entering source and destination locations, selecting a date, and performing a search

Starting URL: https://www.abhibus.com/bus-ticket-booking

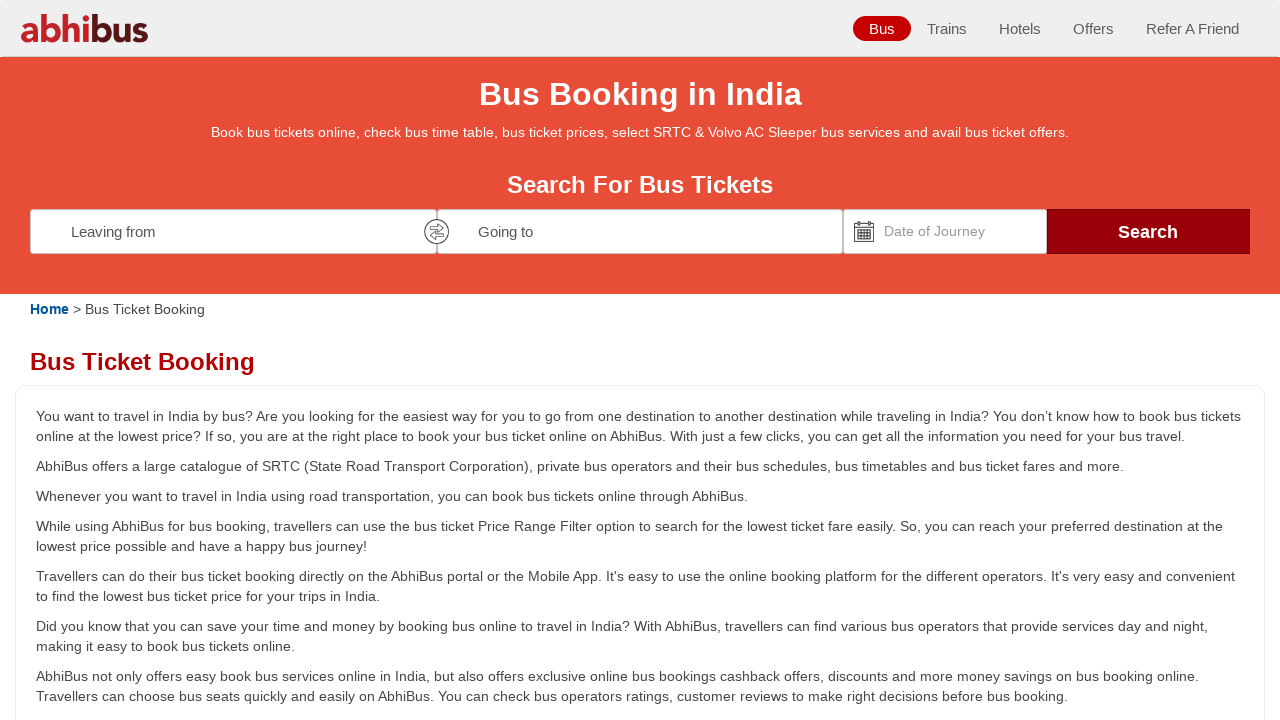

Entered 'pune' as source location on #source
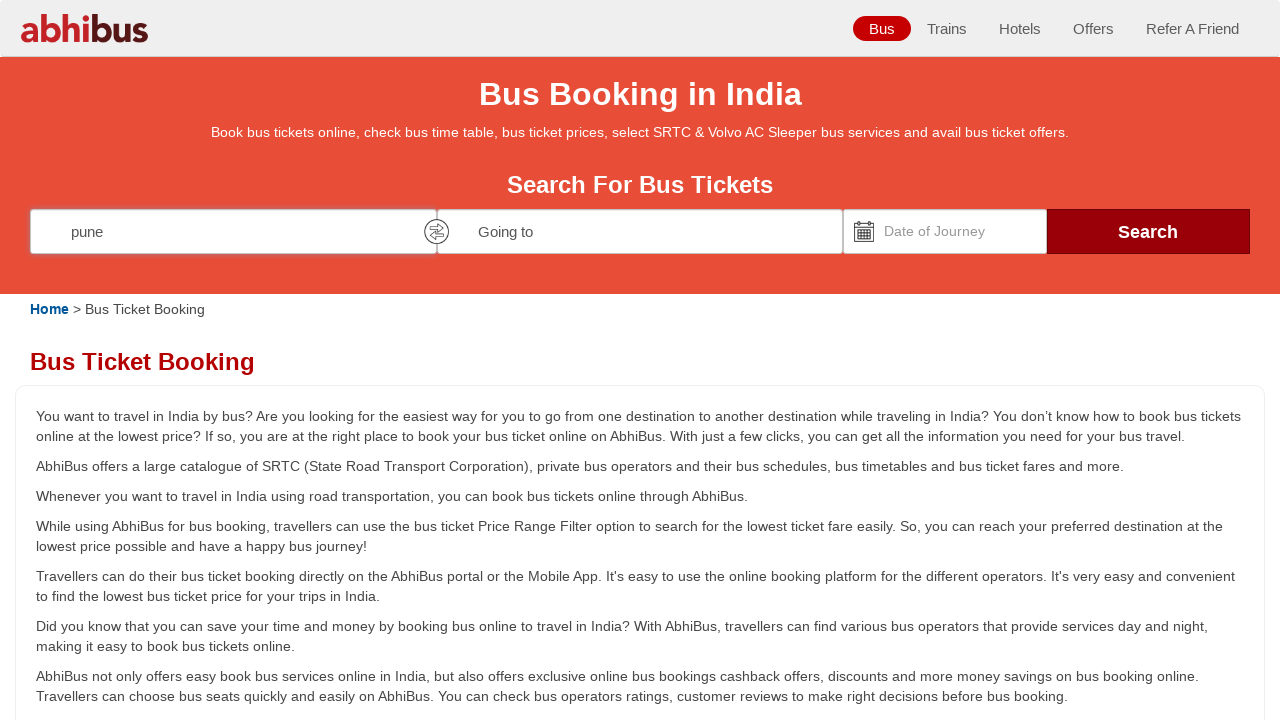

Entered 'Chennai' as destination location on #destination
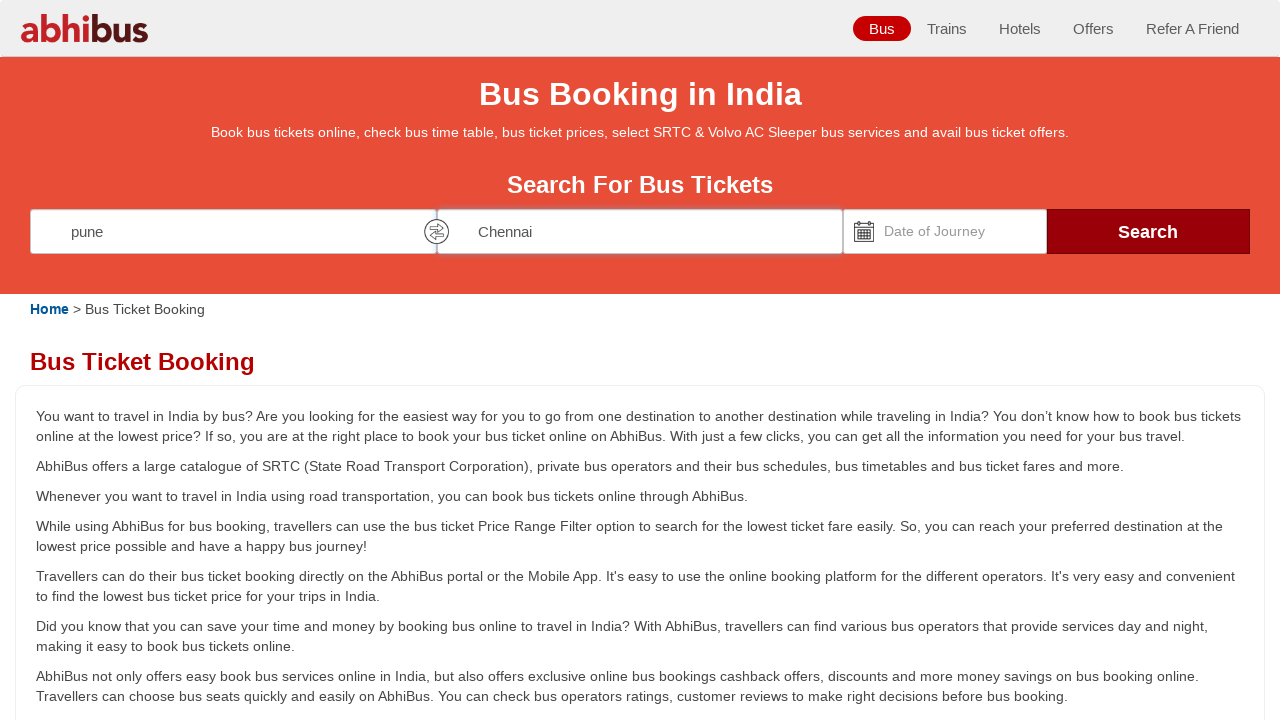

Set journey date to 04/10/2024
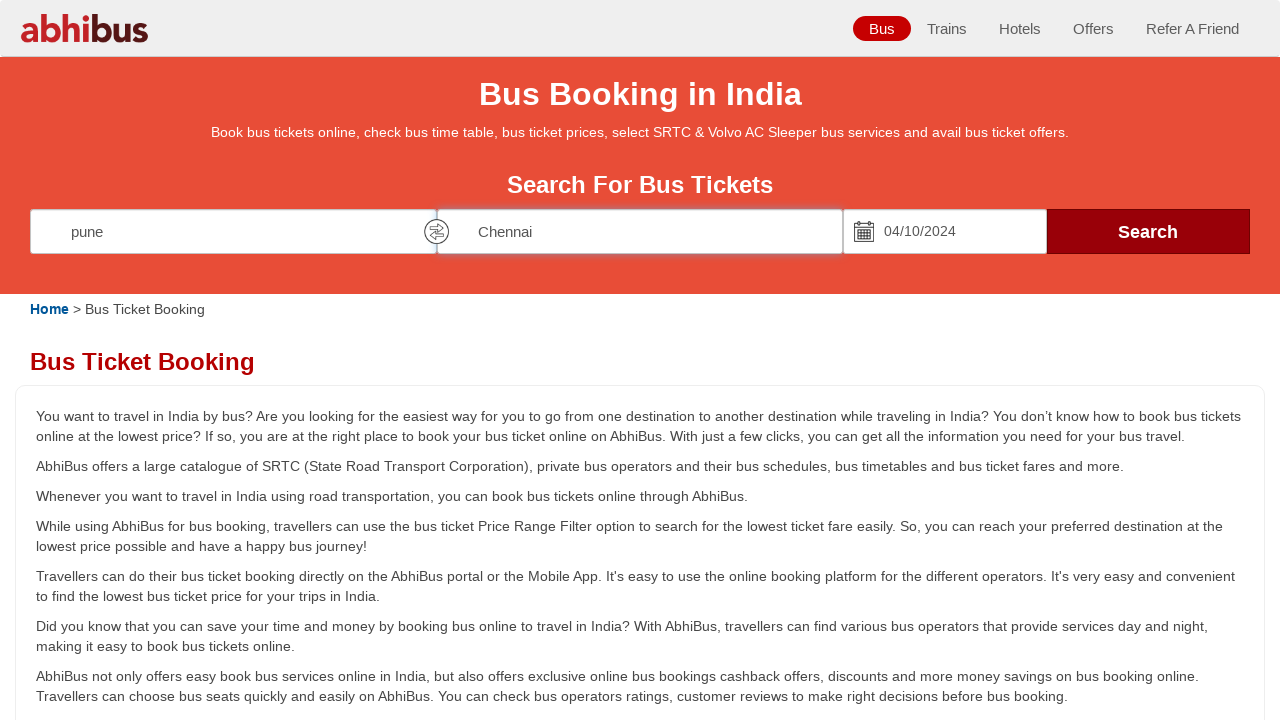

Clicked search button to search for bus tickets at (1148, 231) on #seo_search_btn
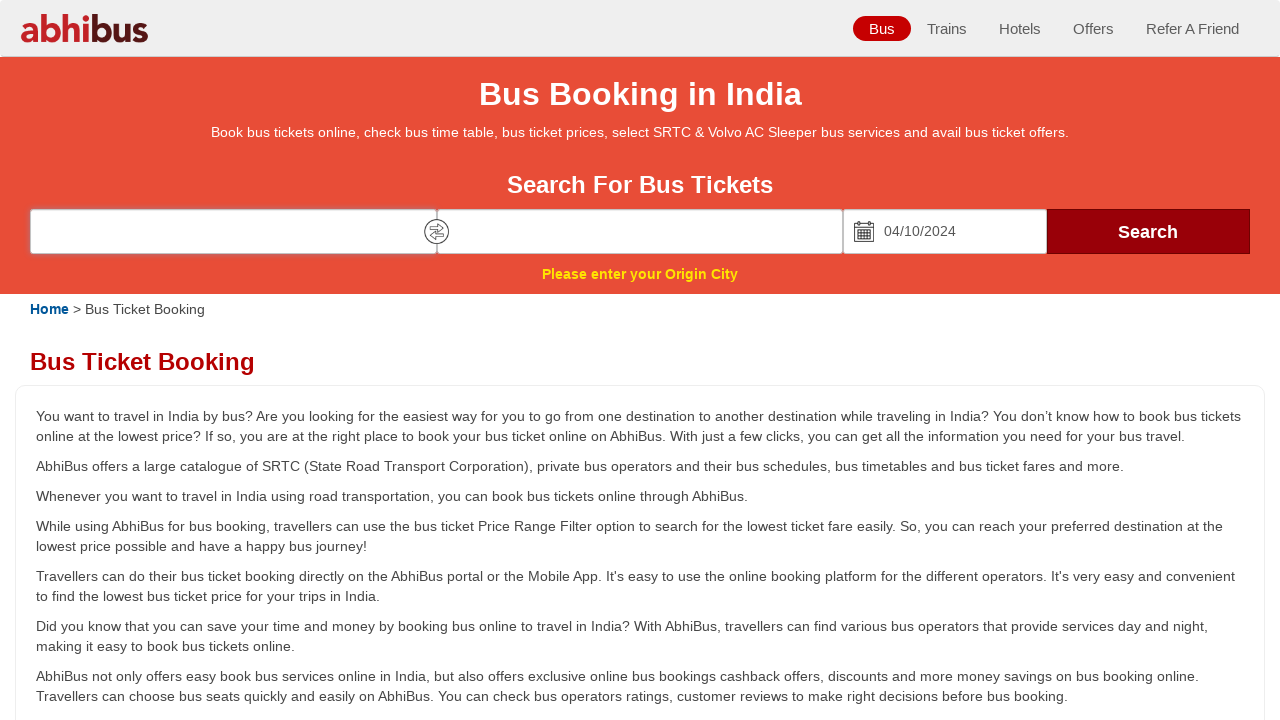

Bus ticket search results loaded successfully
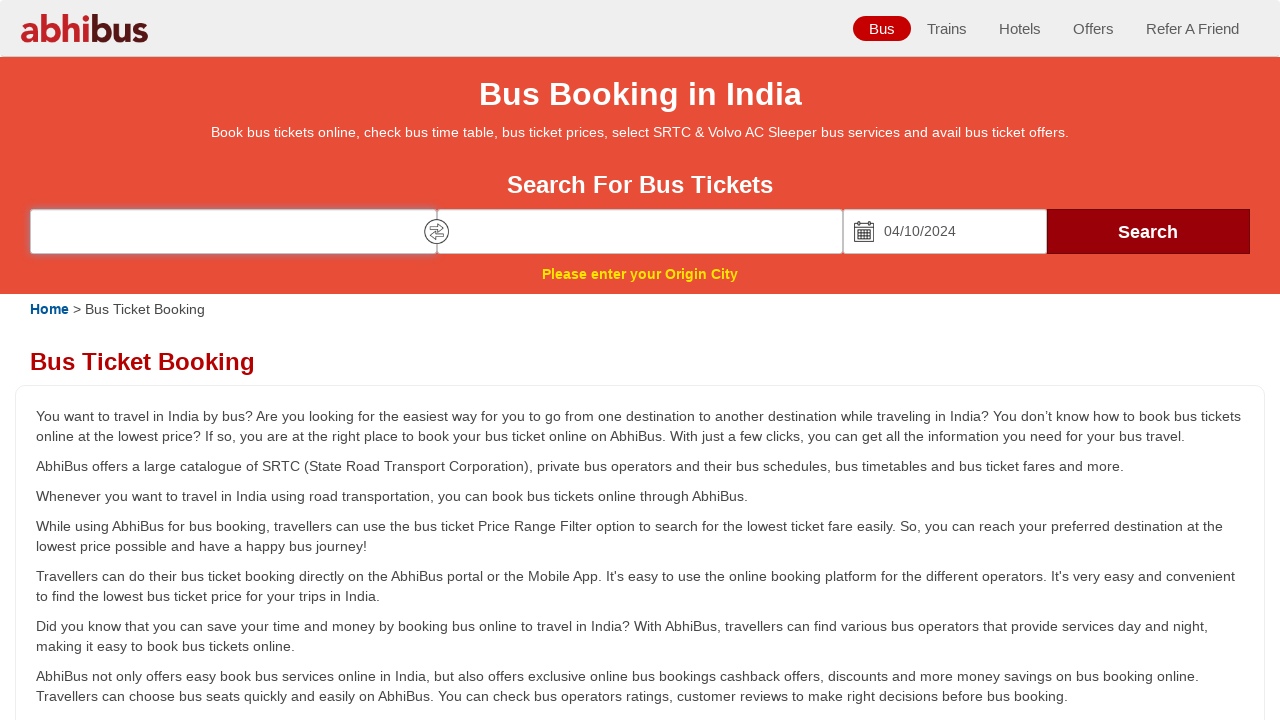

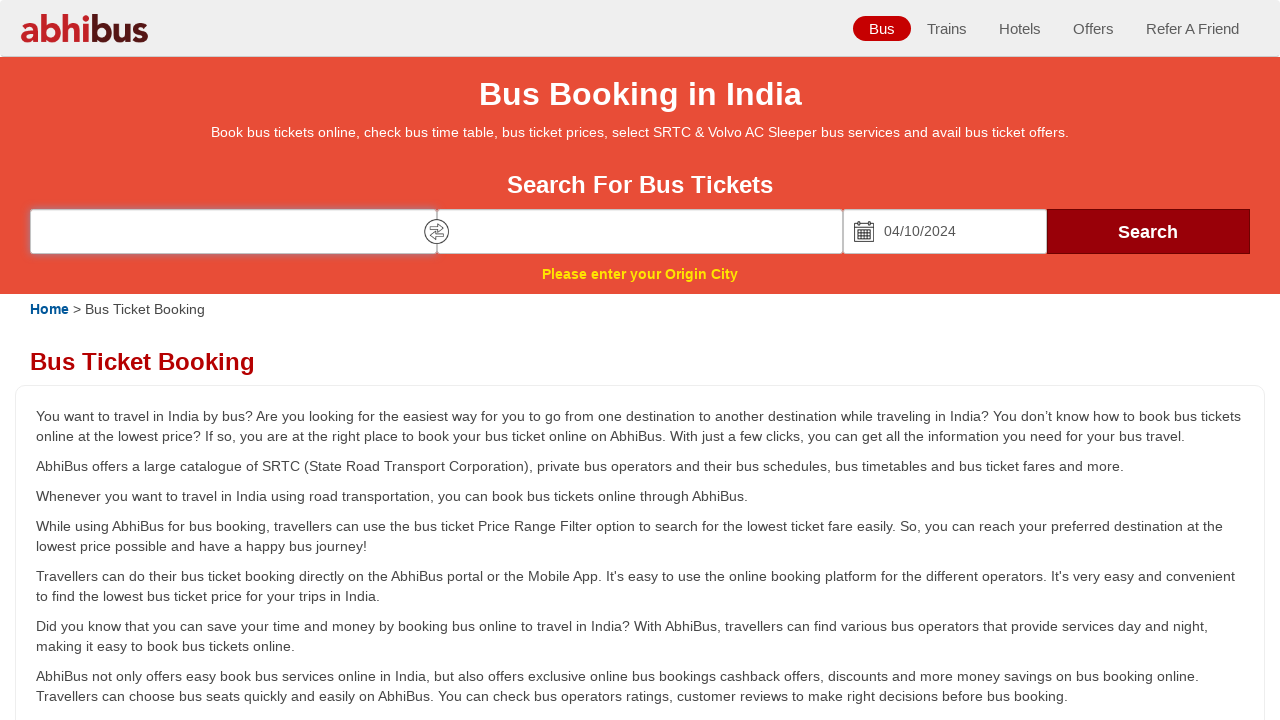